Tests the BrowserStack demo e-commerce site by verifying the page title, clicking on a product to add it to cart, and verifying the cart opens with the correct product.

Starting URL: https://bstackdemo.com/

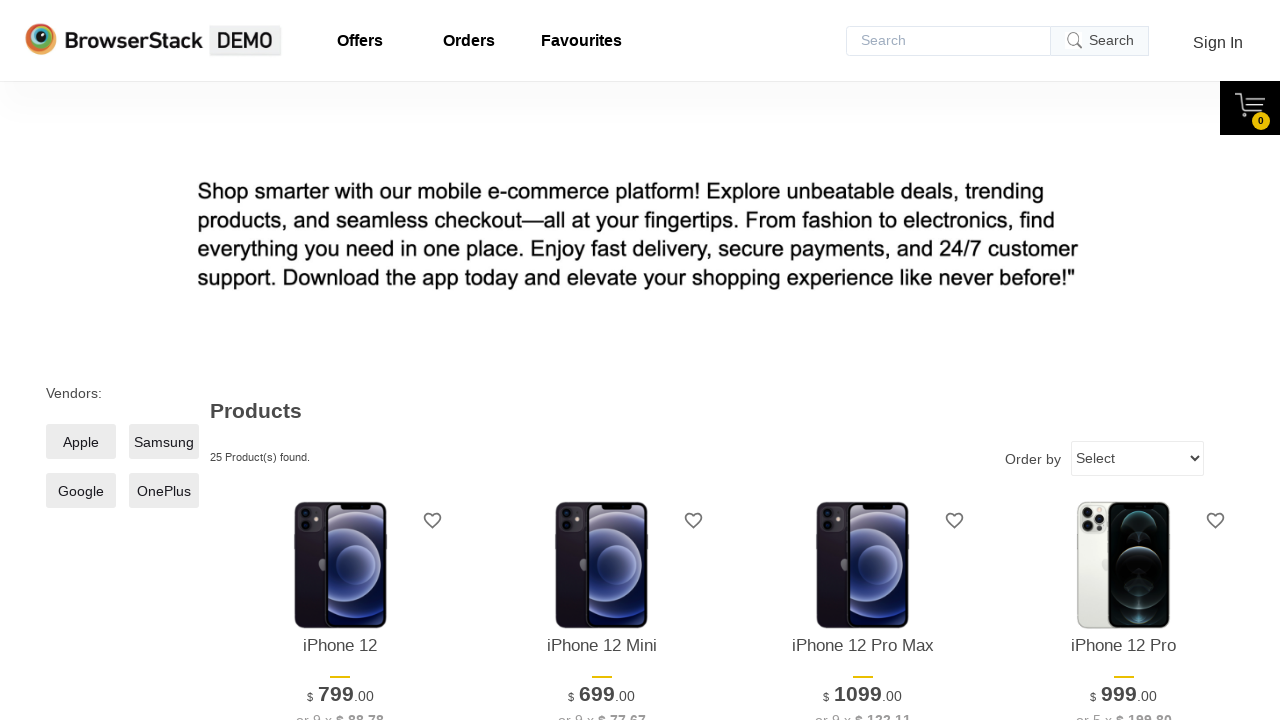

Verified page title is 'StackDemo'
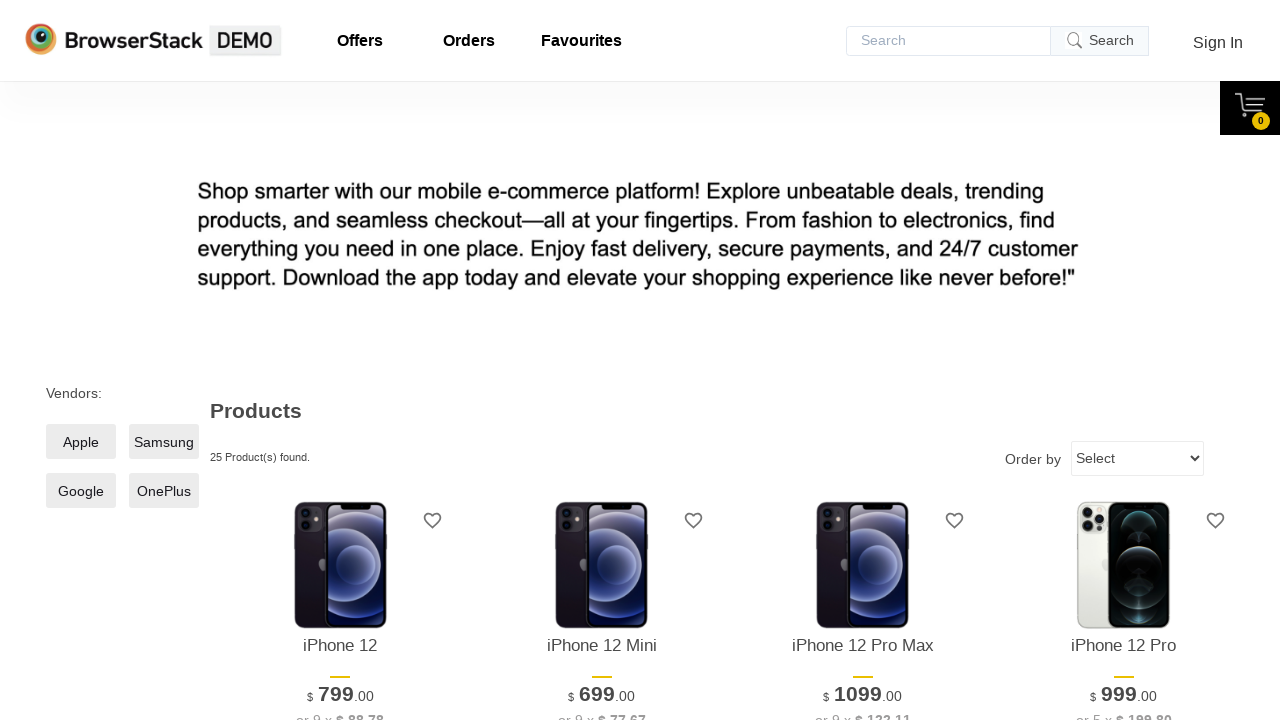

Retrieved product name from page
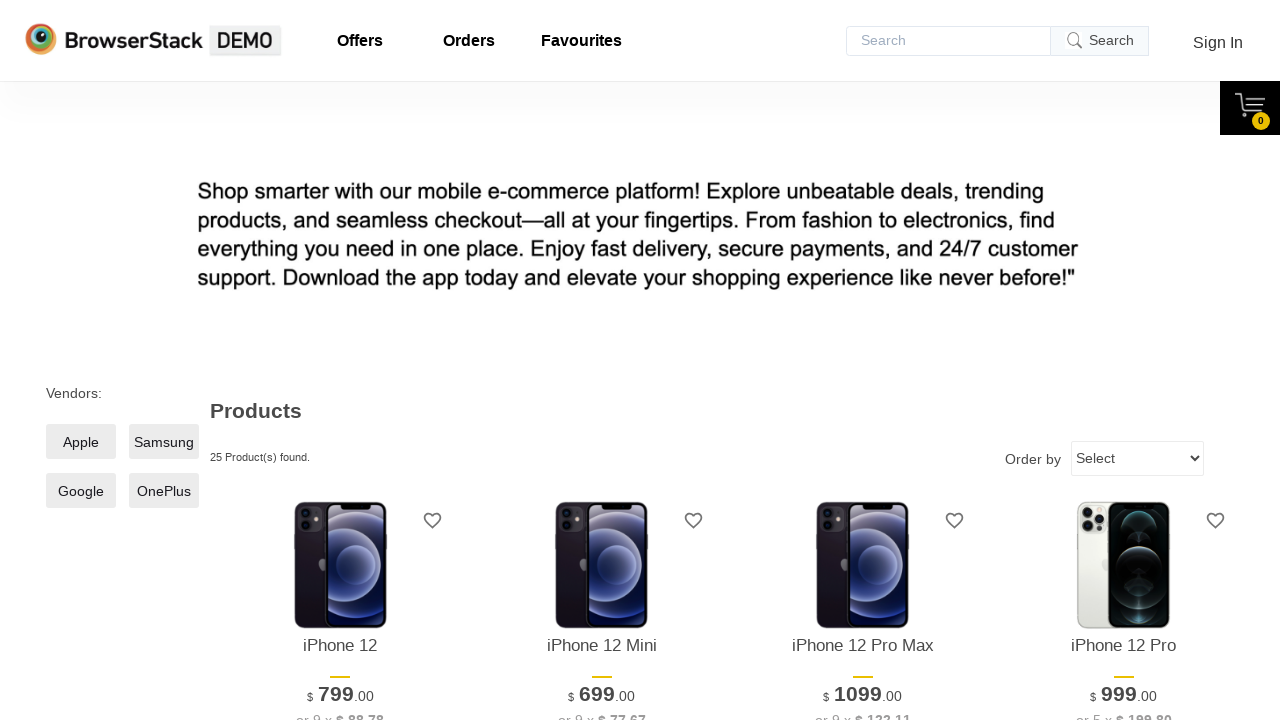

Clicked add to cart button for product at (340, 361) on xpath=//*[@id='1']/div[4]
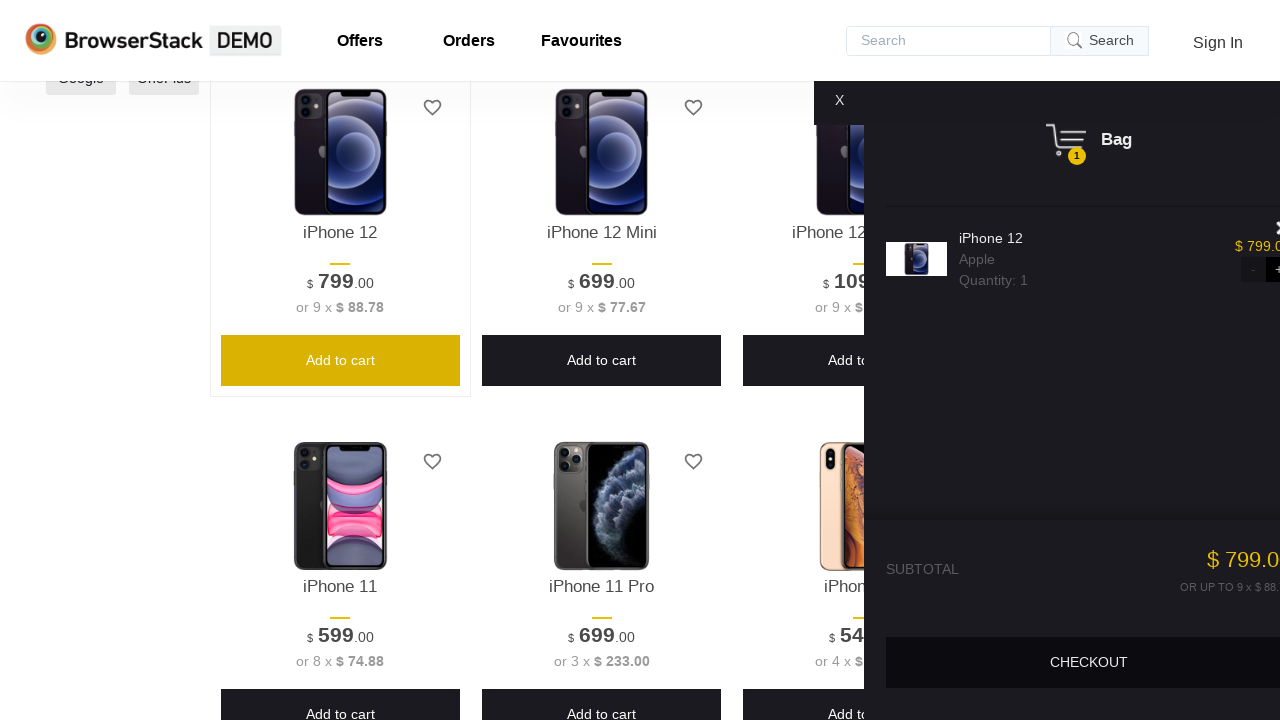

Cart element became visible
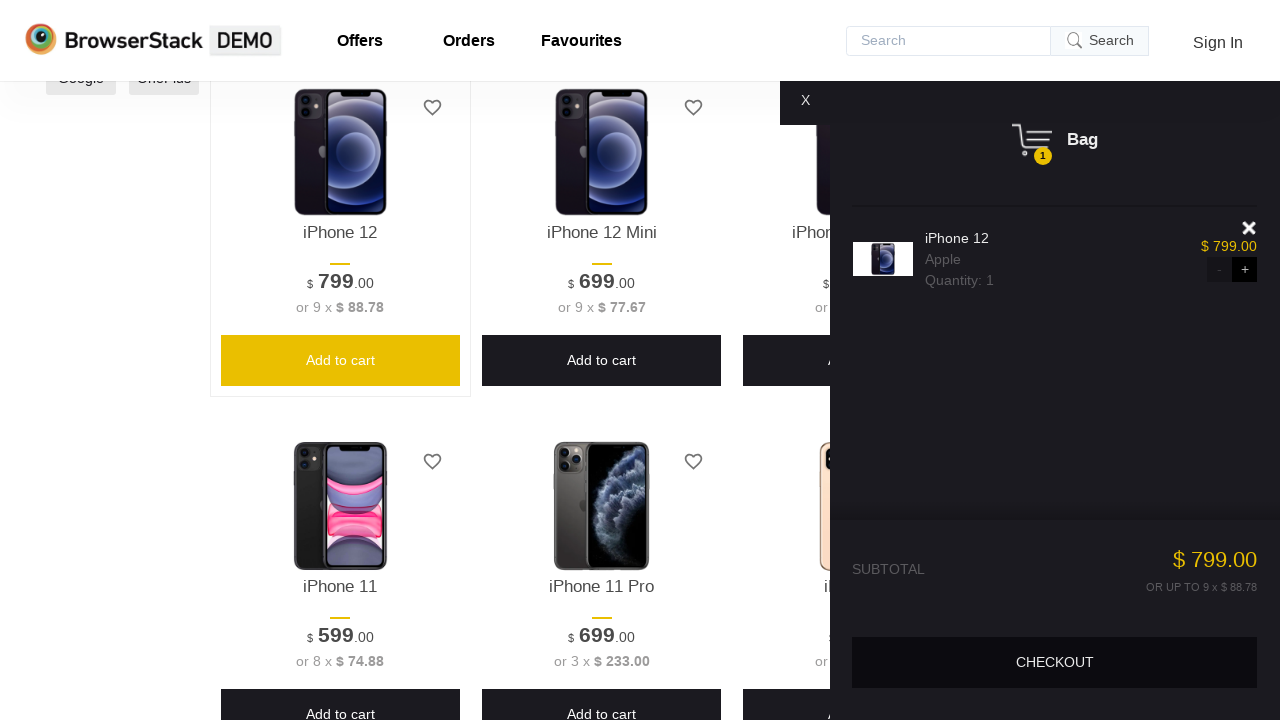

Verified cart is displayed
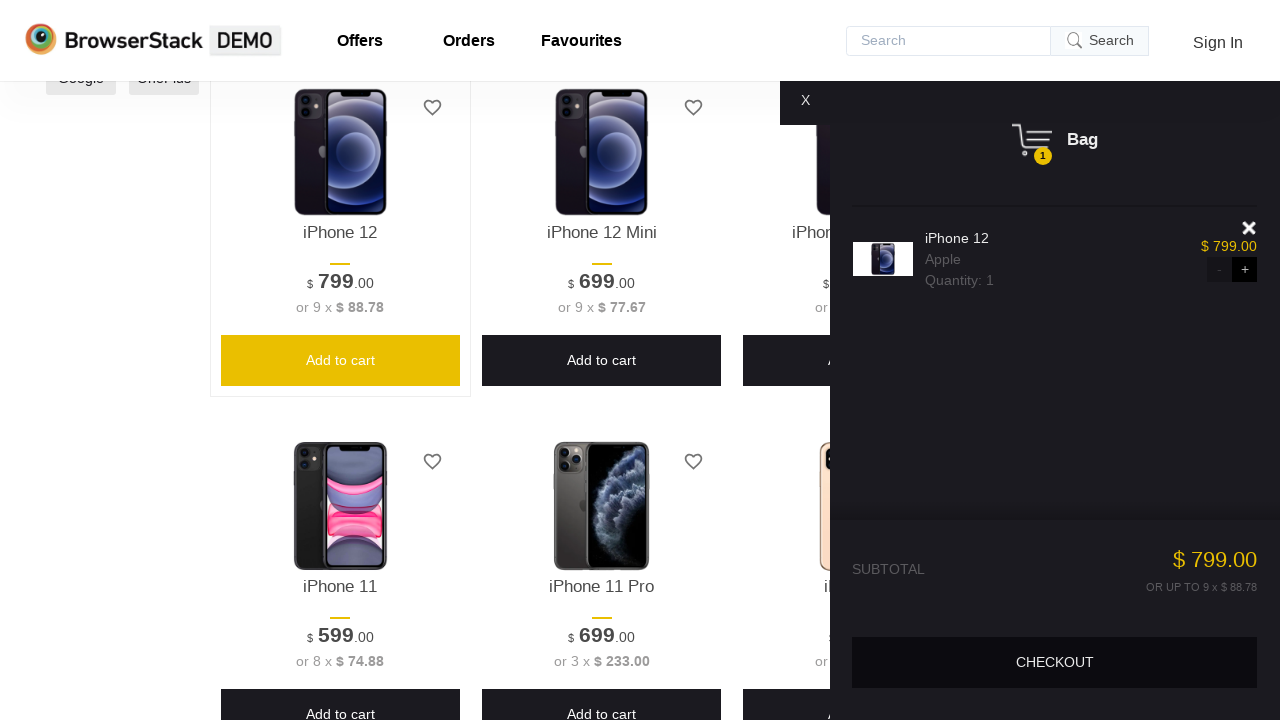

Retrieved product name from cart
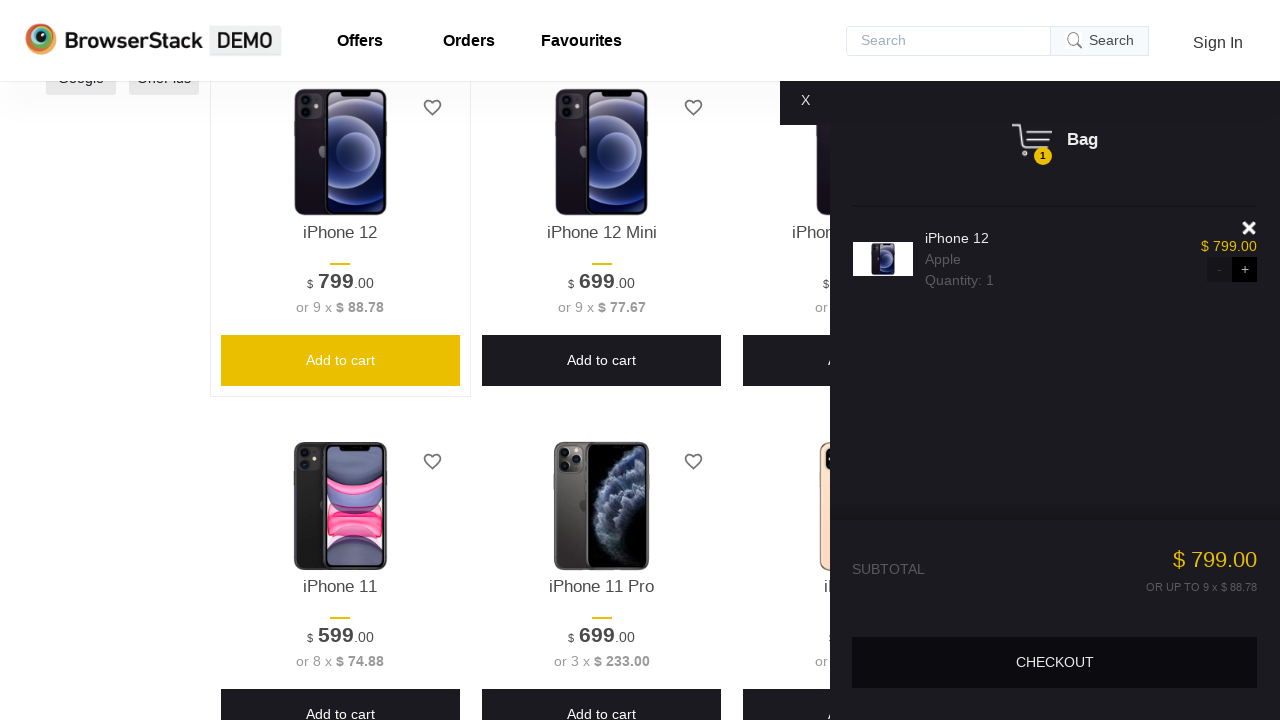

Verified product in cart matches product on page
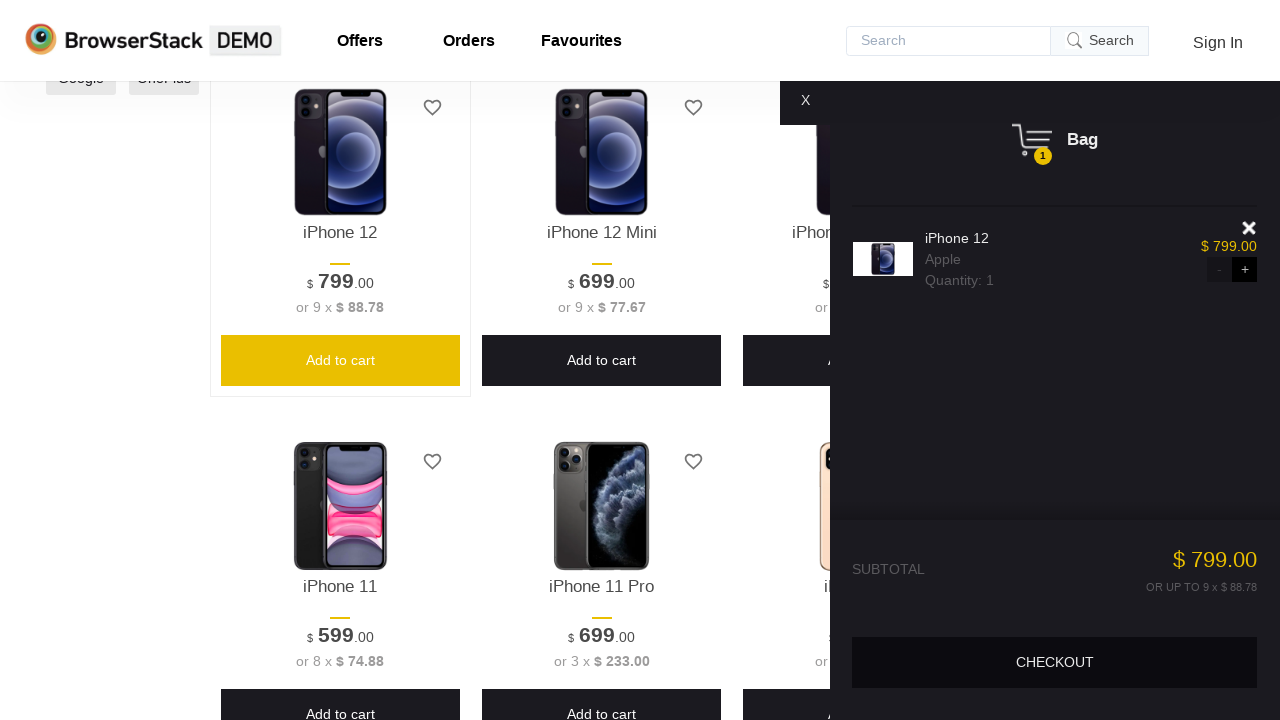

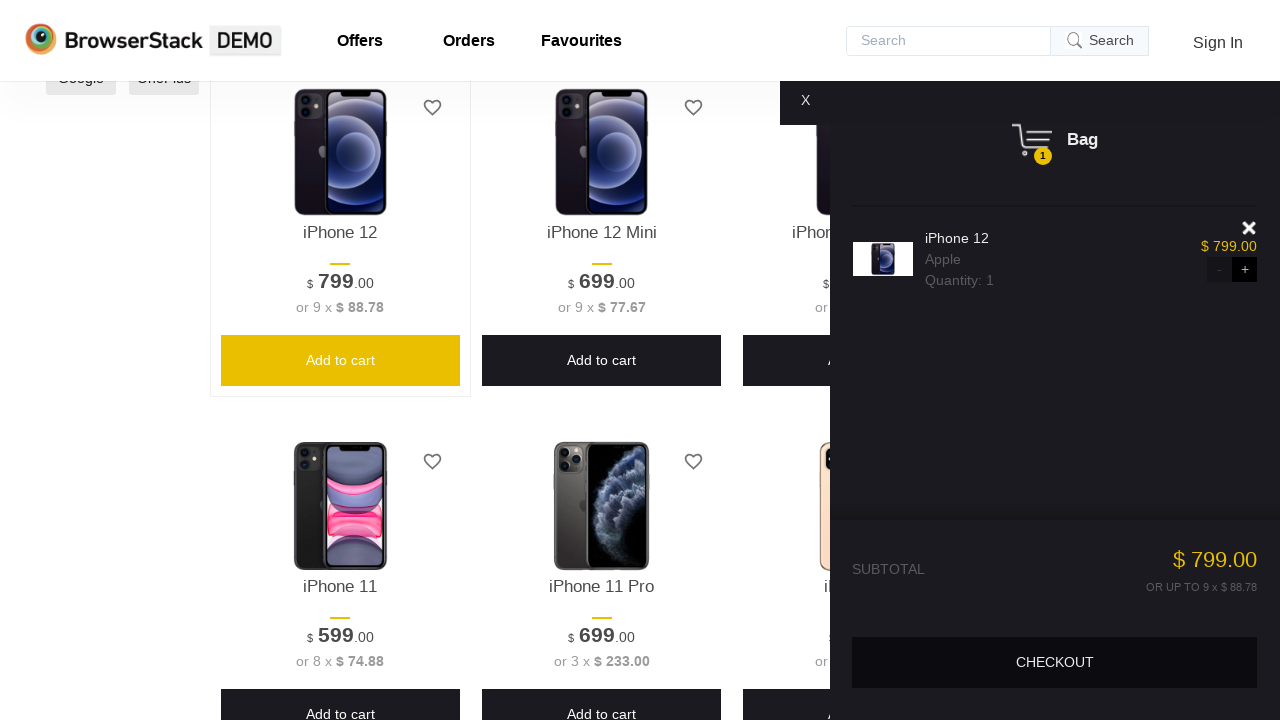